Tests drag and drop functionality on jQuery UI's droppable demo page by switching to an iframe and dragging an element onto a drop target.

Starting URL: https://www.jqueryui.com/droppable/

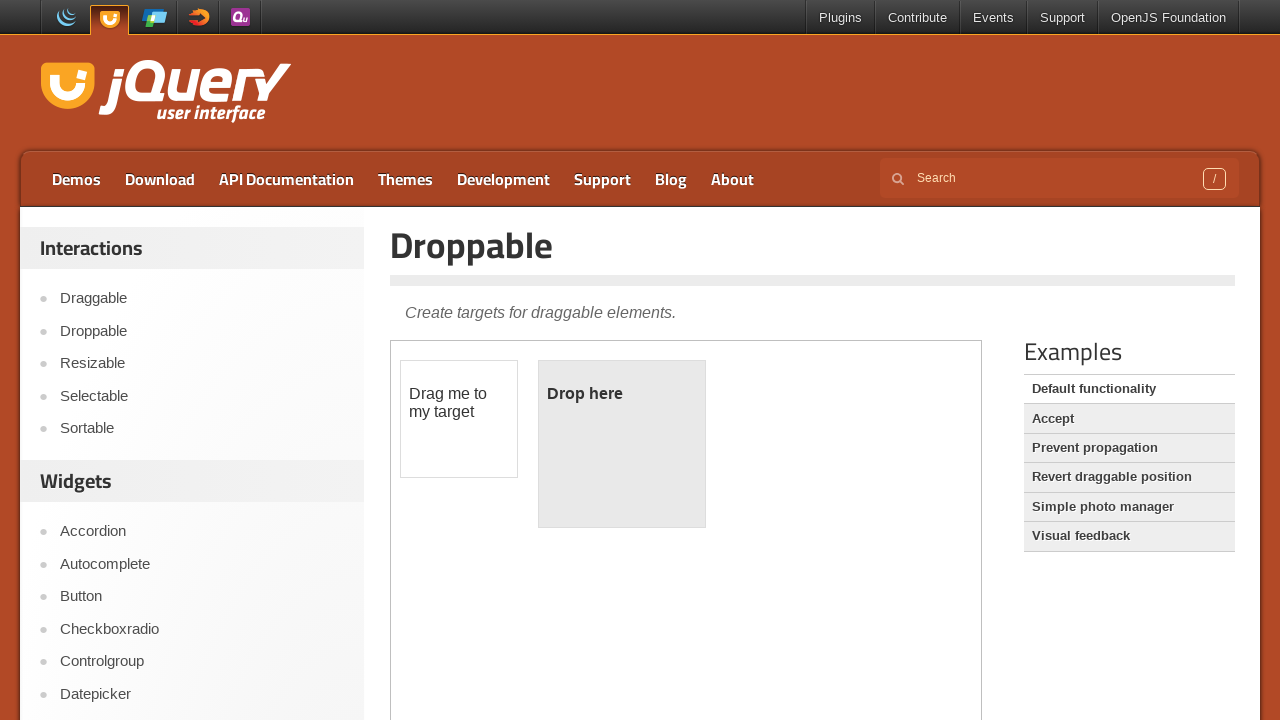

Located the demo iframe containing draggable elements
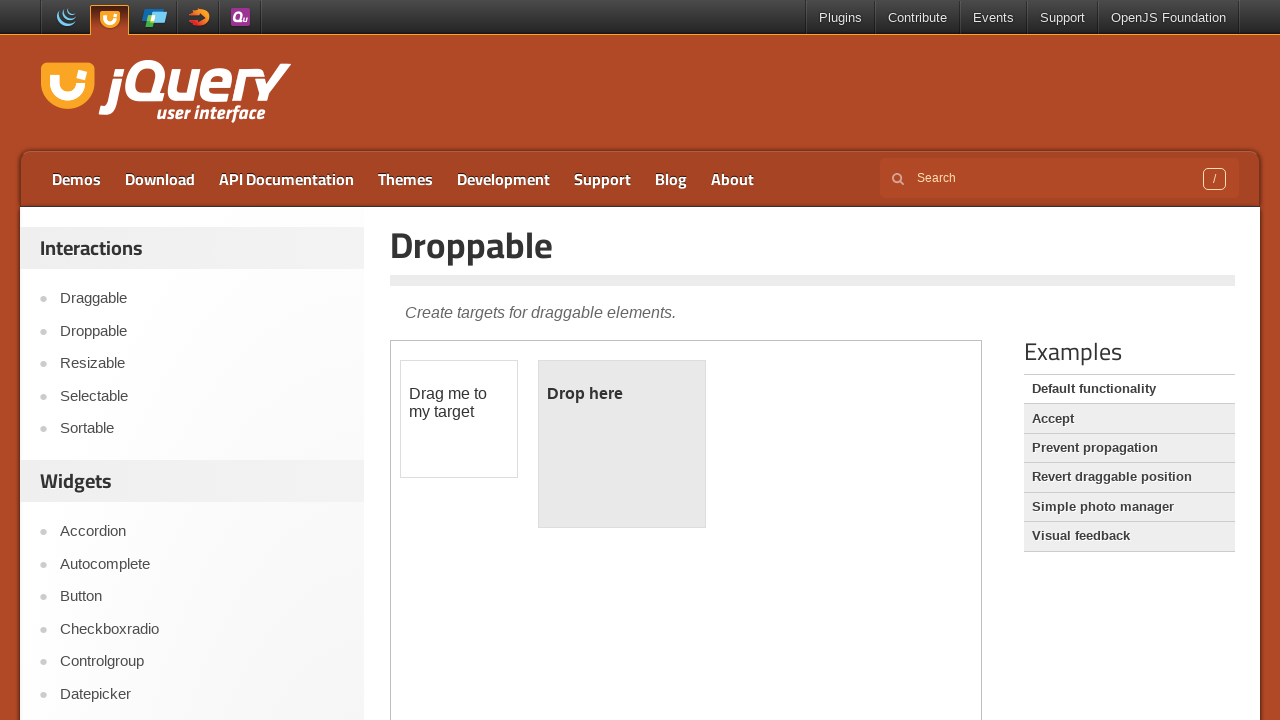

Clicked on the draggable element at (459, 419) on iframe.demo-frame >> internal:control=enter-frame >> #draggable
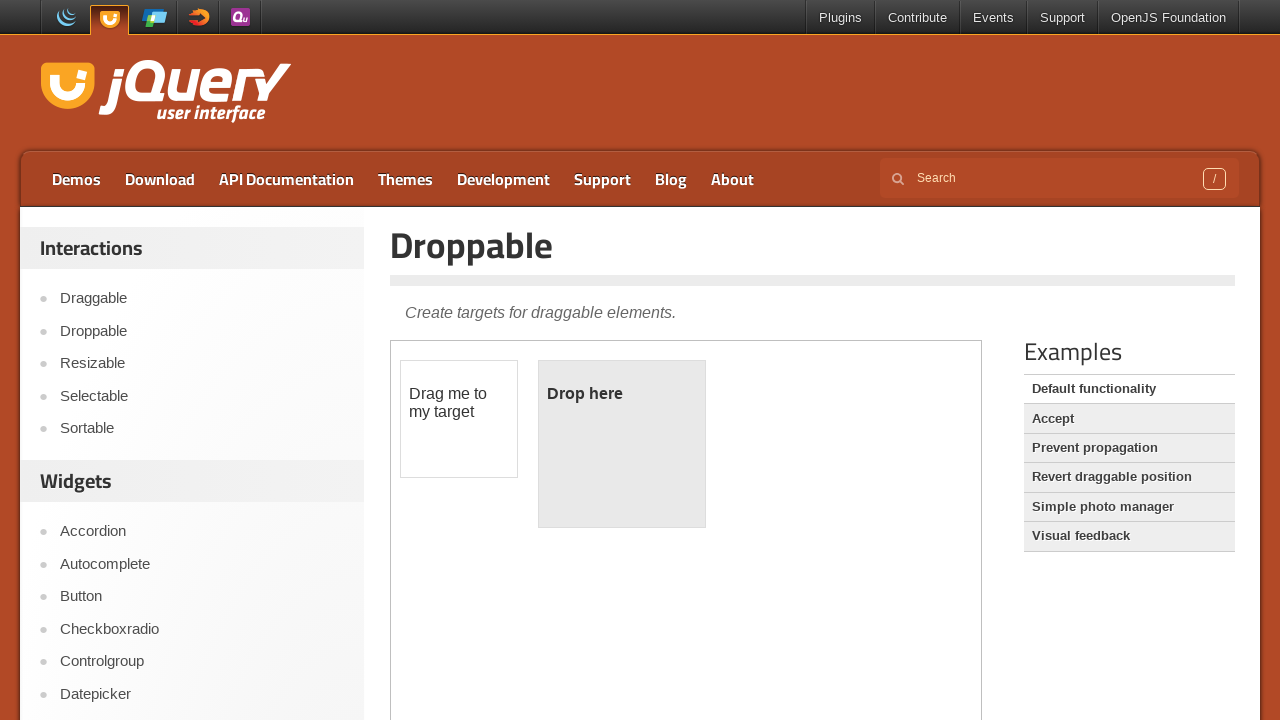

Located the draggable source element
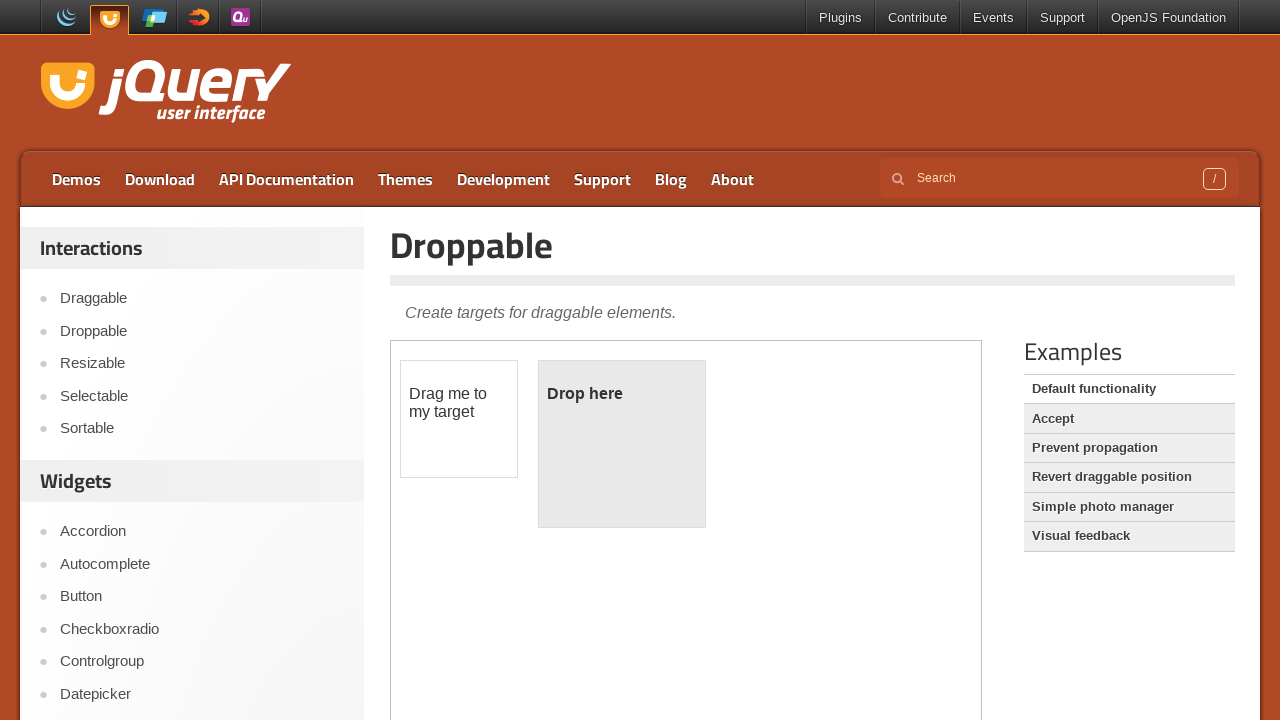

Located the droppable target element
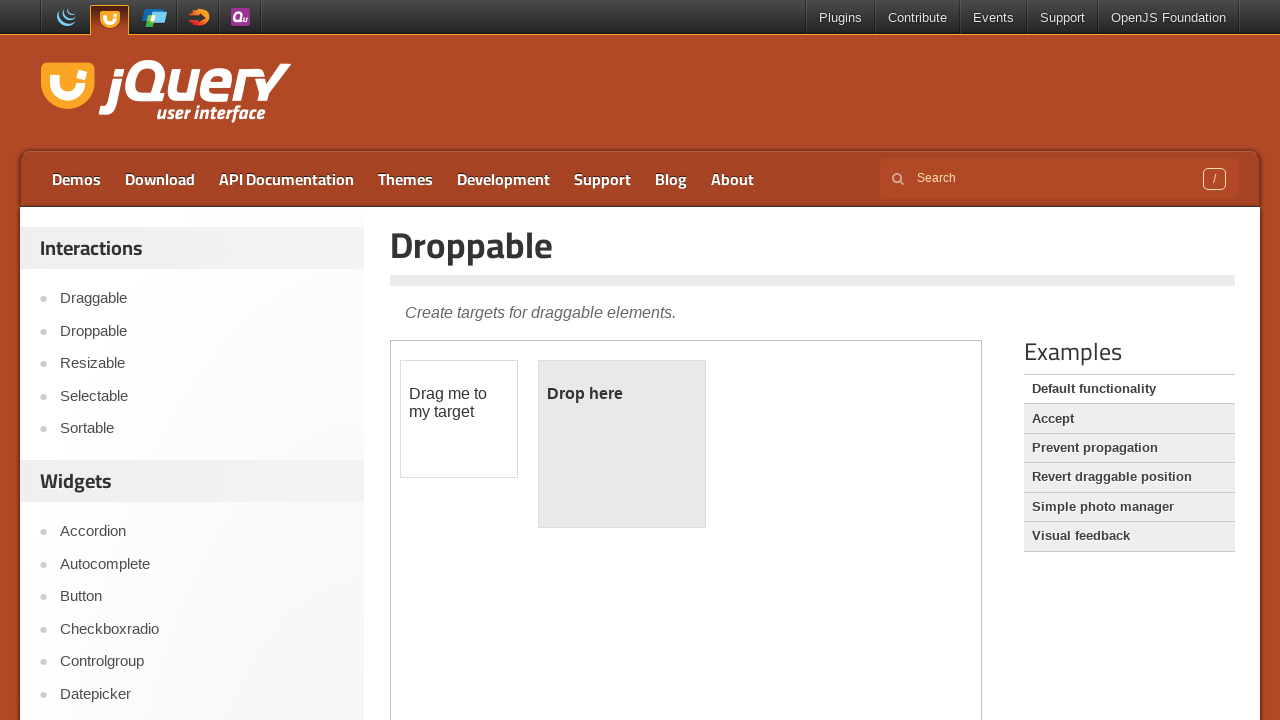

Dragged the draggable element onto the droppable target at (622, 444)
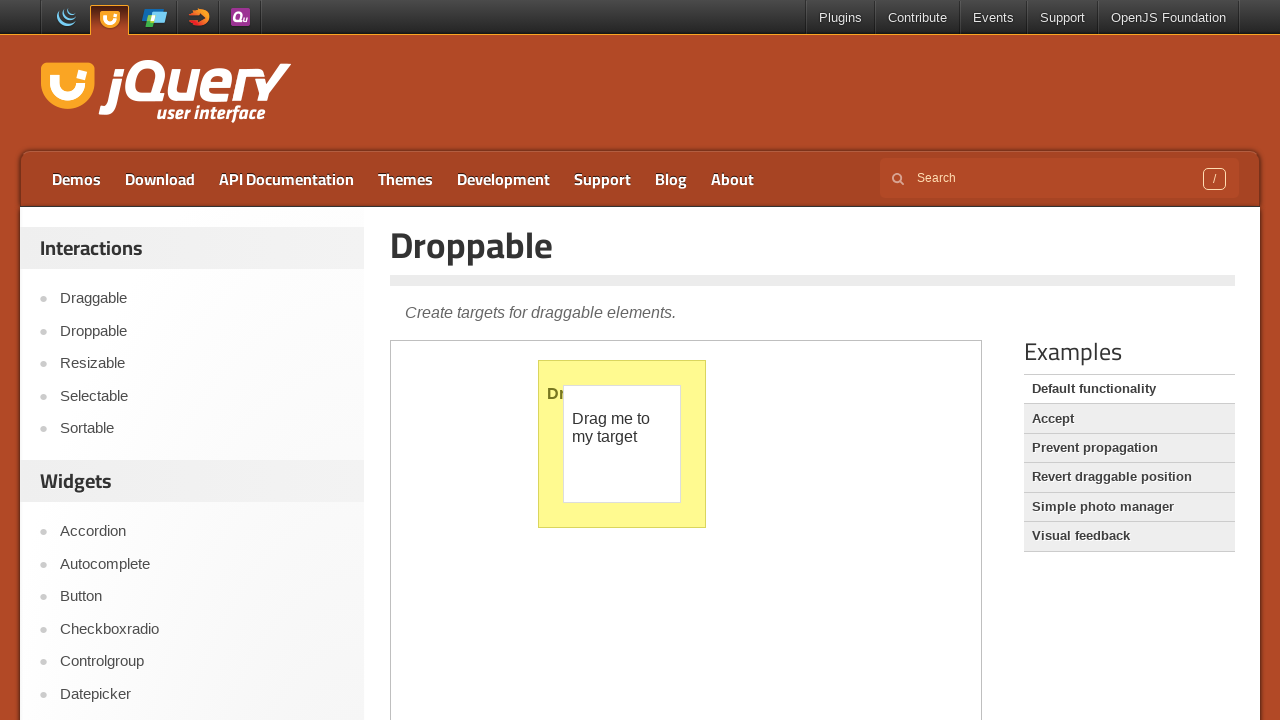

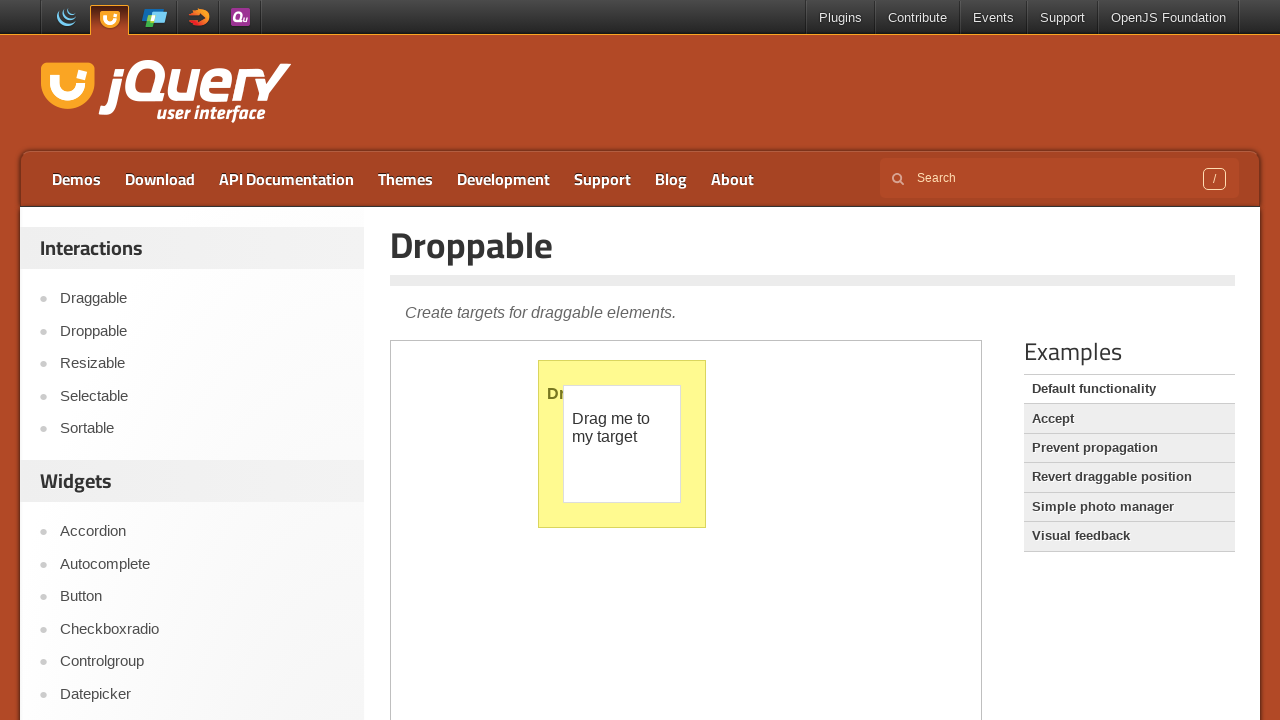